Tests dismissing a JavaScript confirm dialog by clicking a button that triggers the confirm, verifying the alert text, dismissing it, and verifying the cancel result message.

Starting URL: https://testcenter.techproeducation.com/index.php?page=javascript-alerts

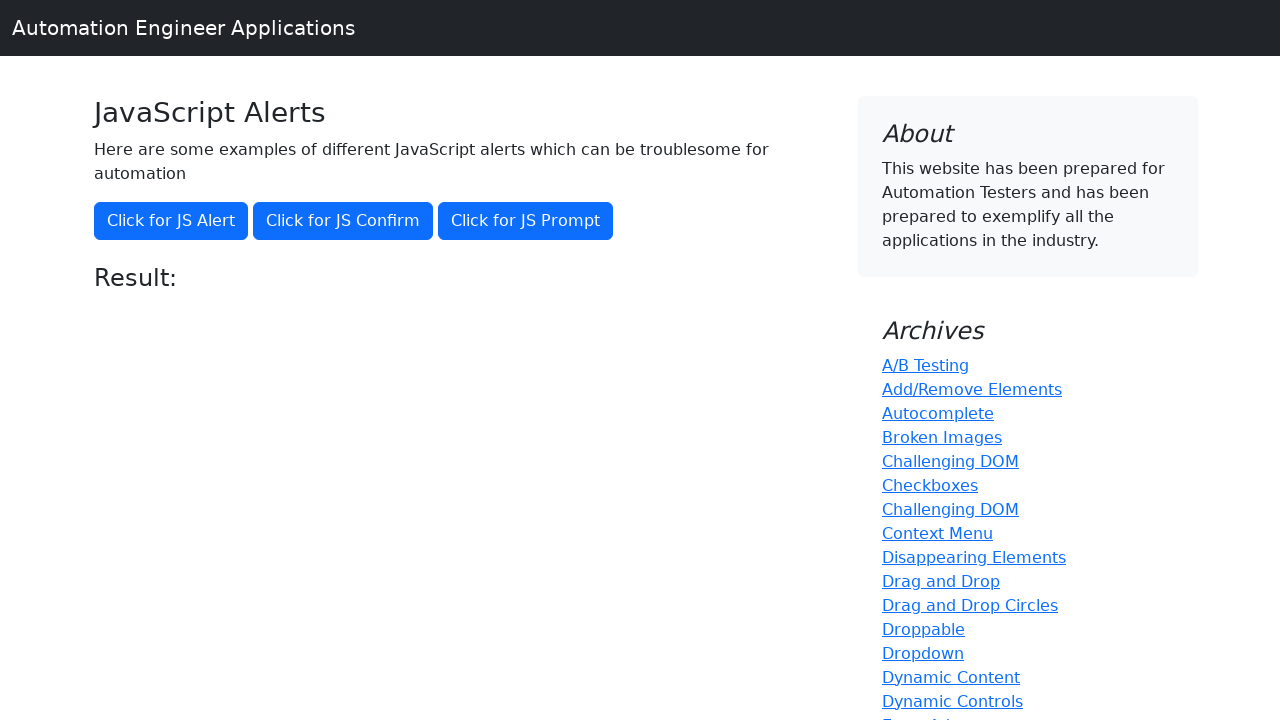

Verified confirm dialog message is 'I am a JS Confirm'
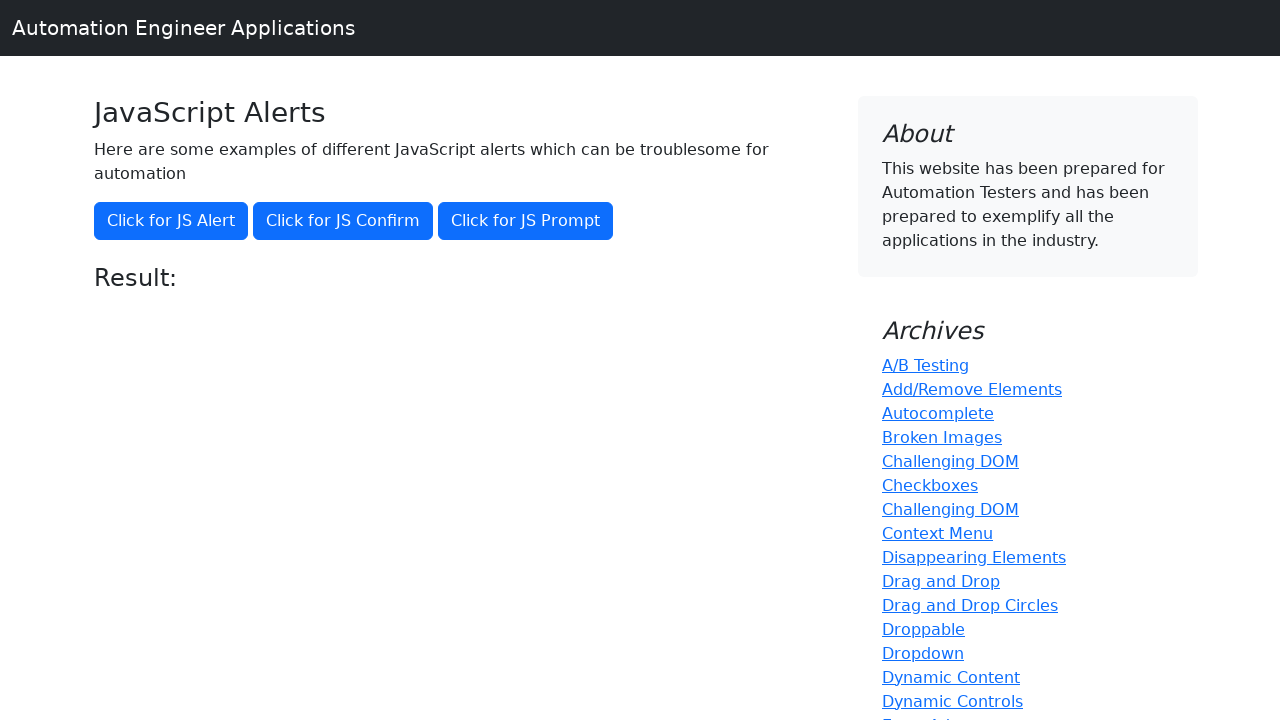

Clicked button to trigger JS Confirm dialog at (343, 221) on button[onclick='jsConfirm()']
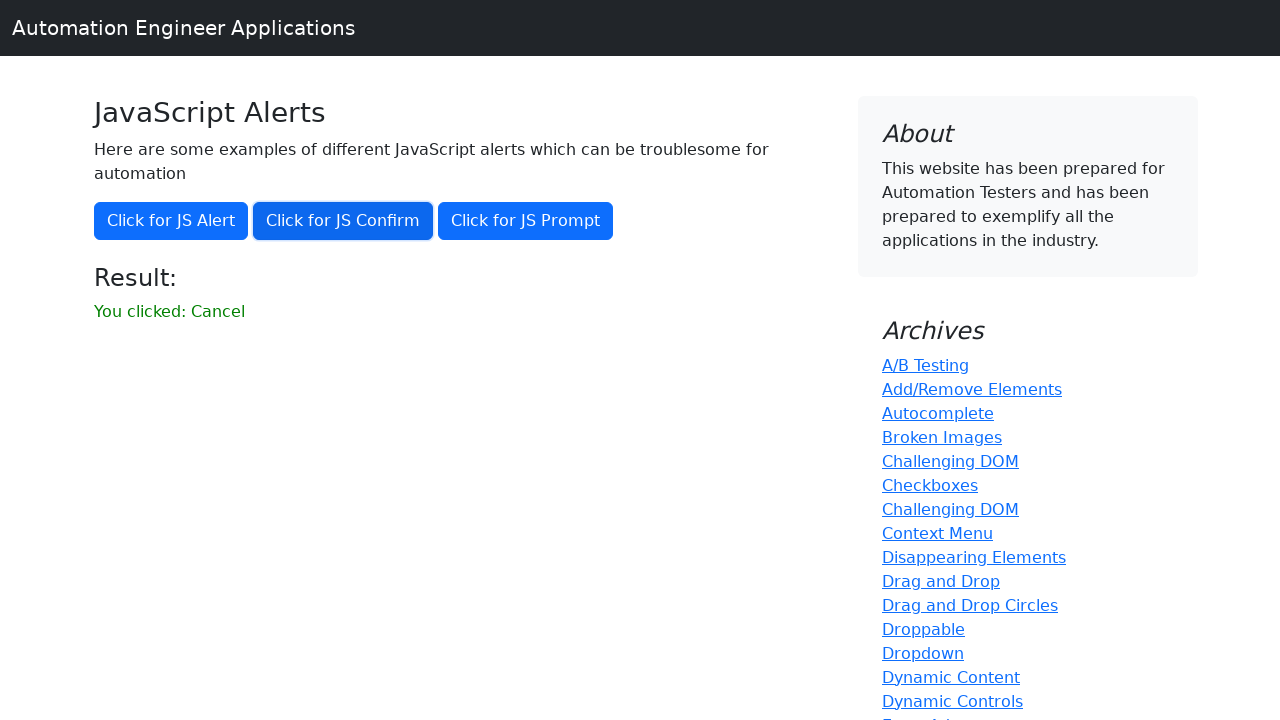

Result message element loaded after dismissing confirm
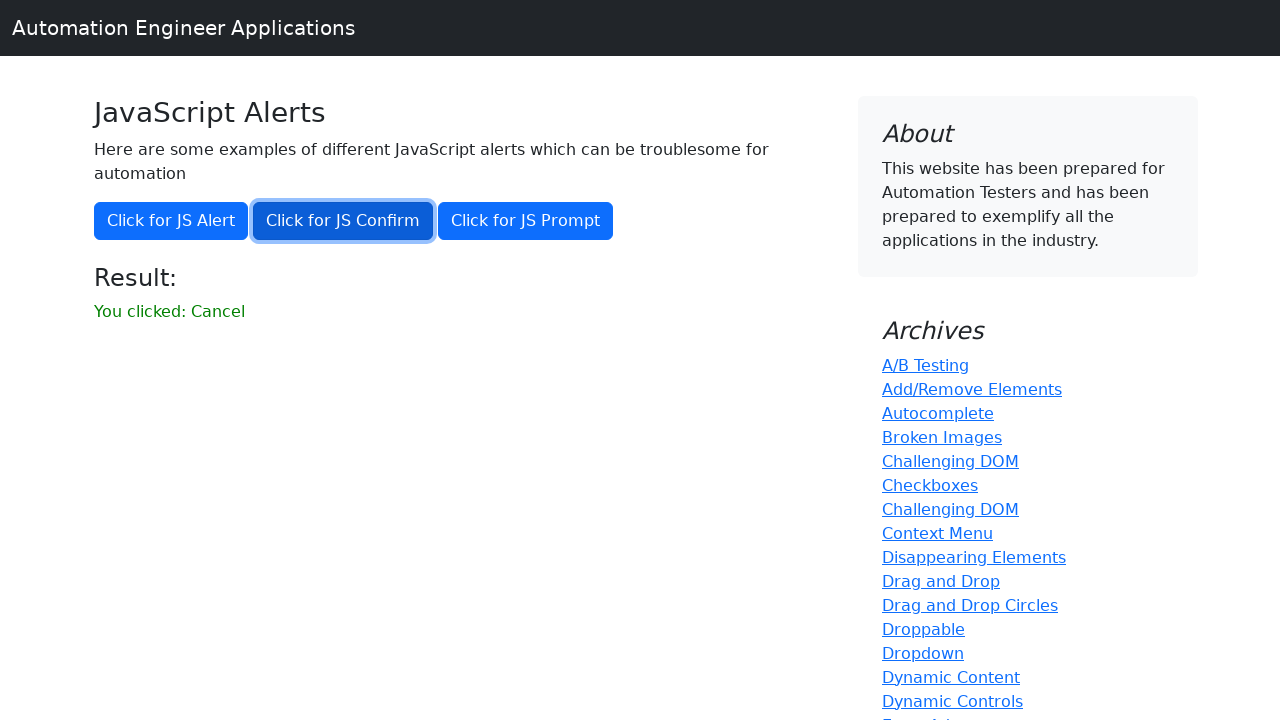

Retrieved result text: 'You clicked: Cancel'
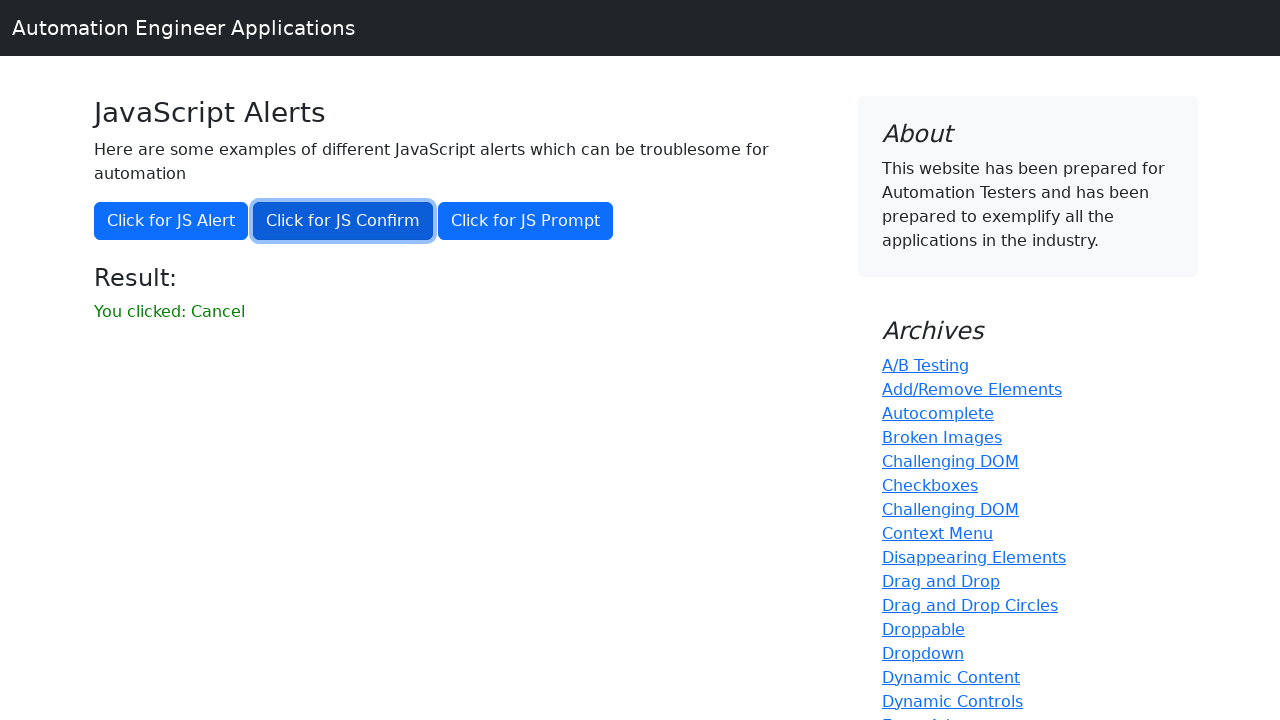

Verified result message shows 'You clicked: Cancel'
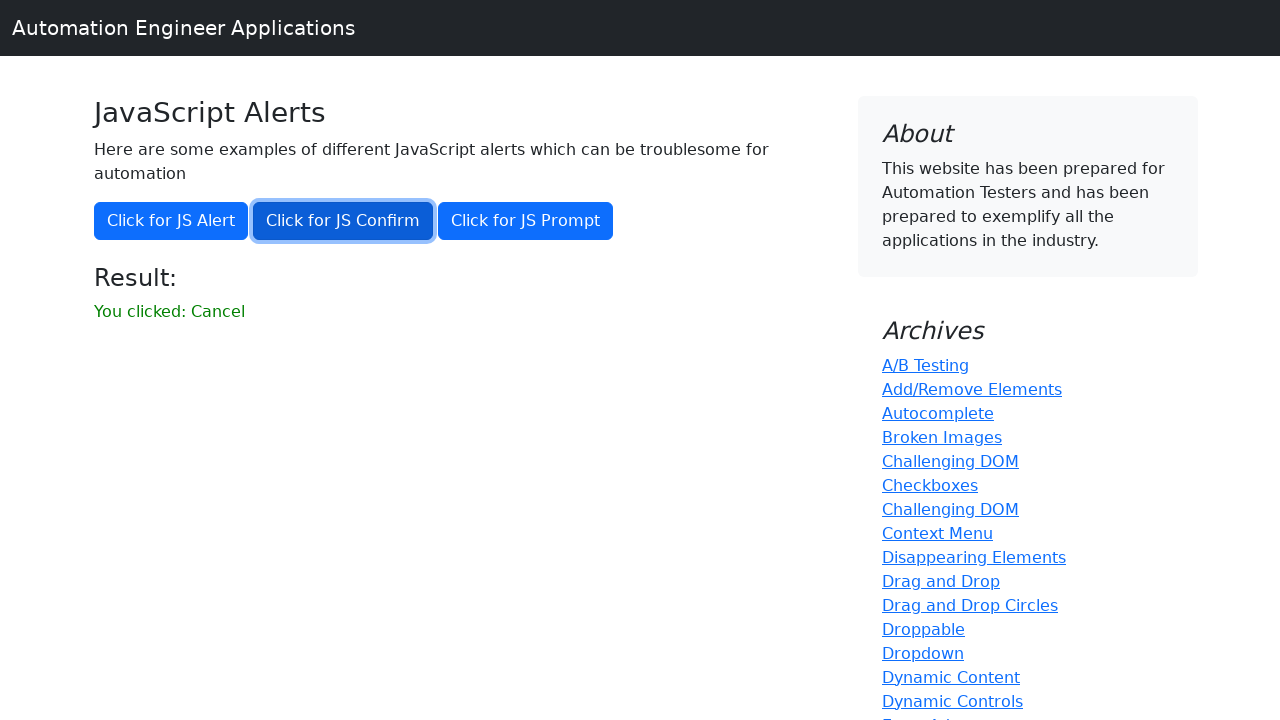

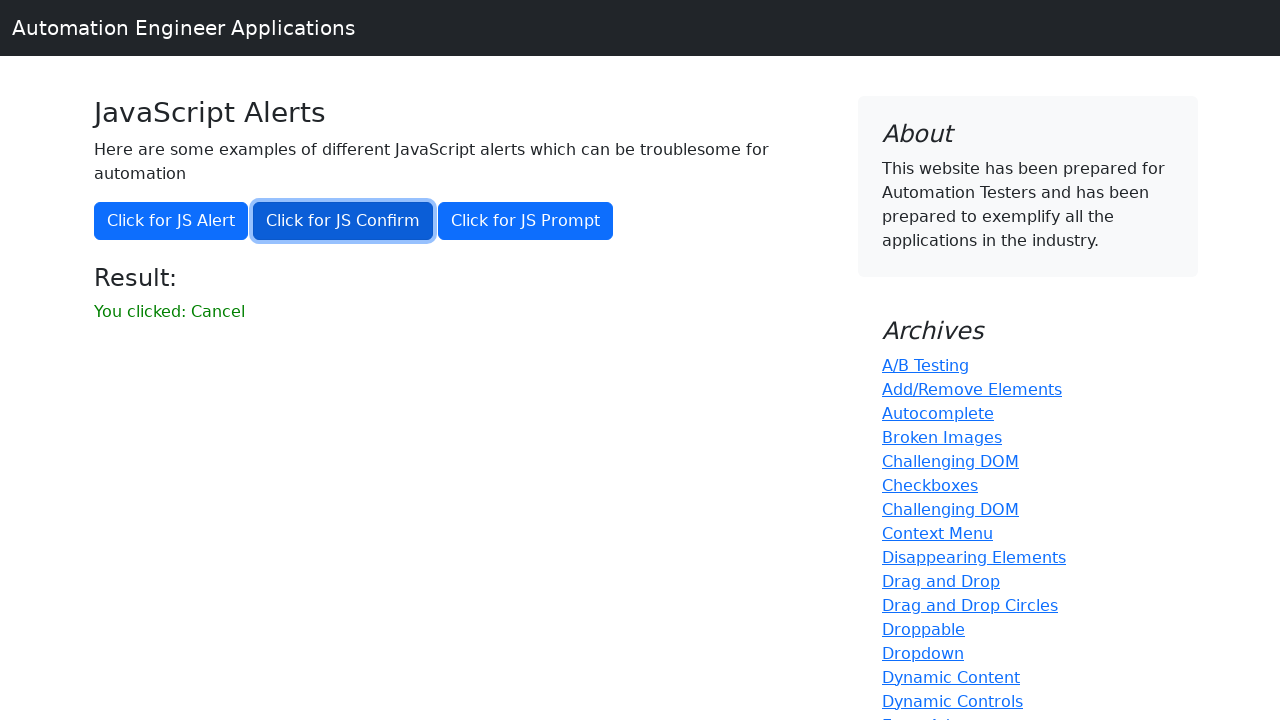